Tests drag and drop functionality on jQuery UI demo page by dragging an element and dropping it onto a target area

Starting URL: https://jqueryui.com/droppable

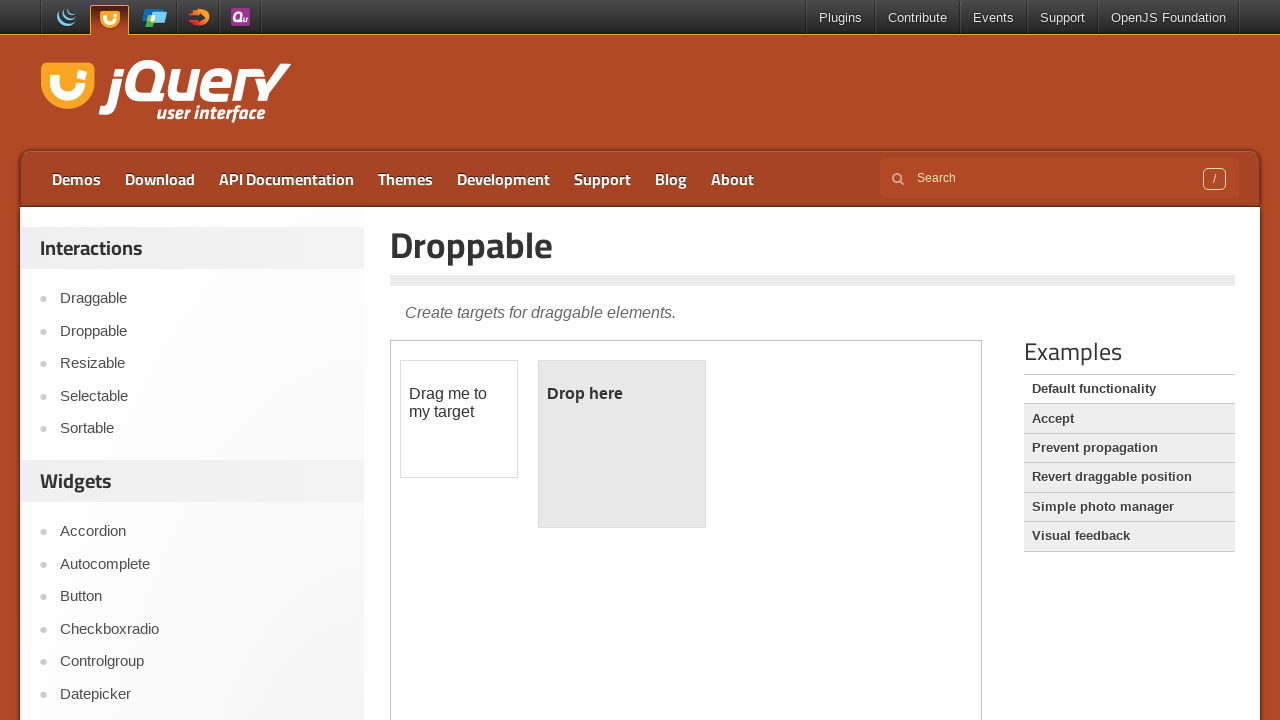

Located the first iframe containing the drag and drop demo
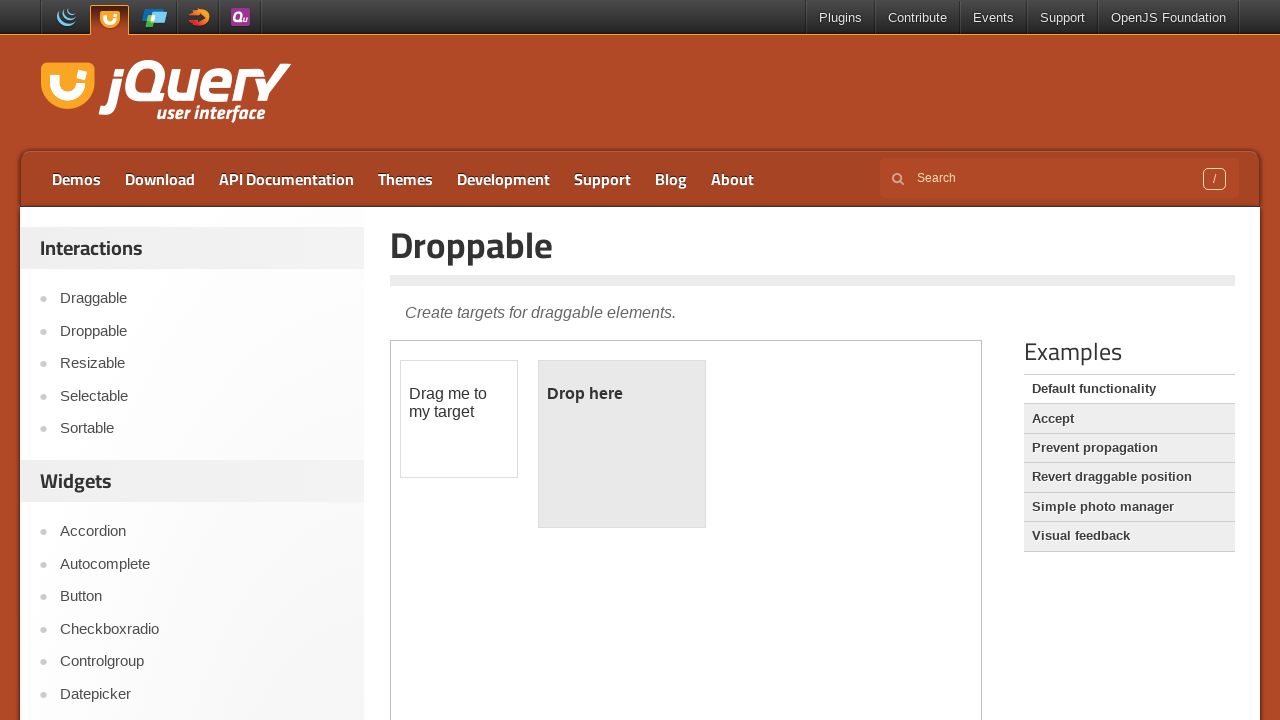

Located the draggable element with id 'draggable'
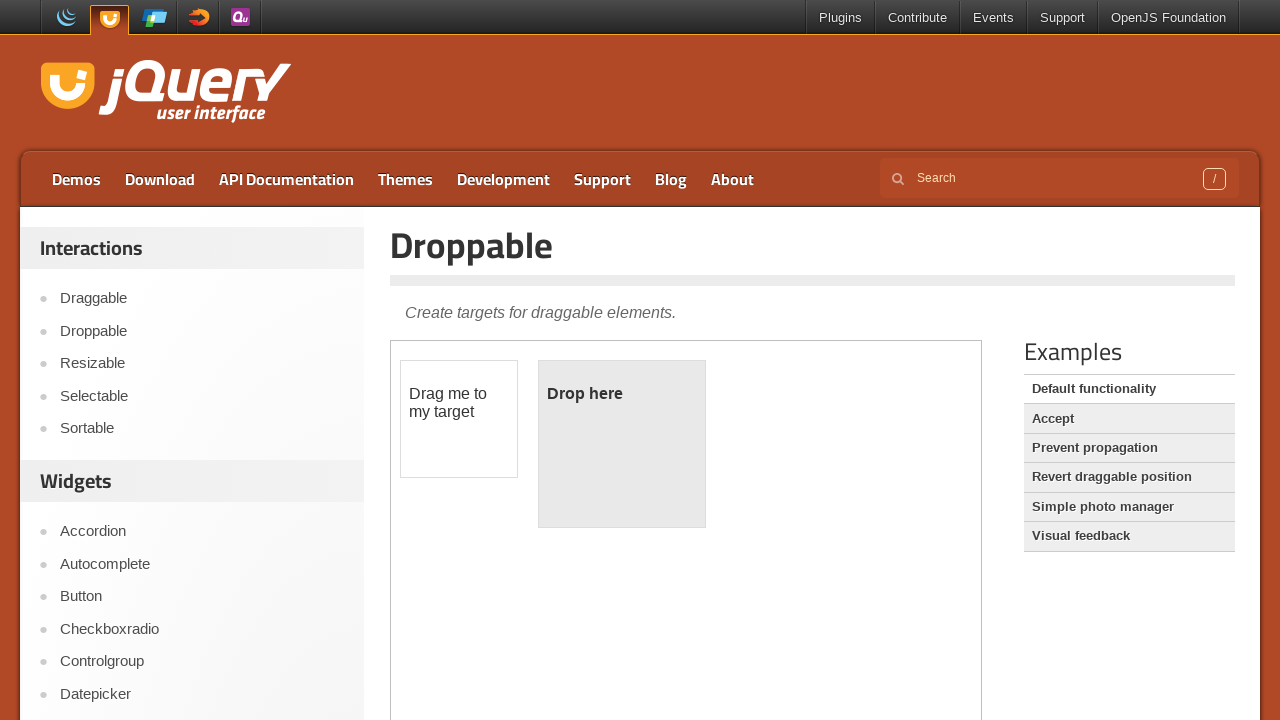

Located the droppable target element with id 'droppable'
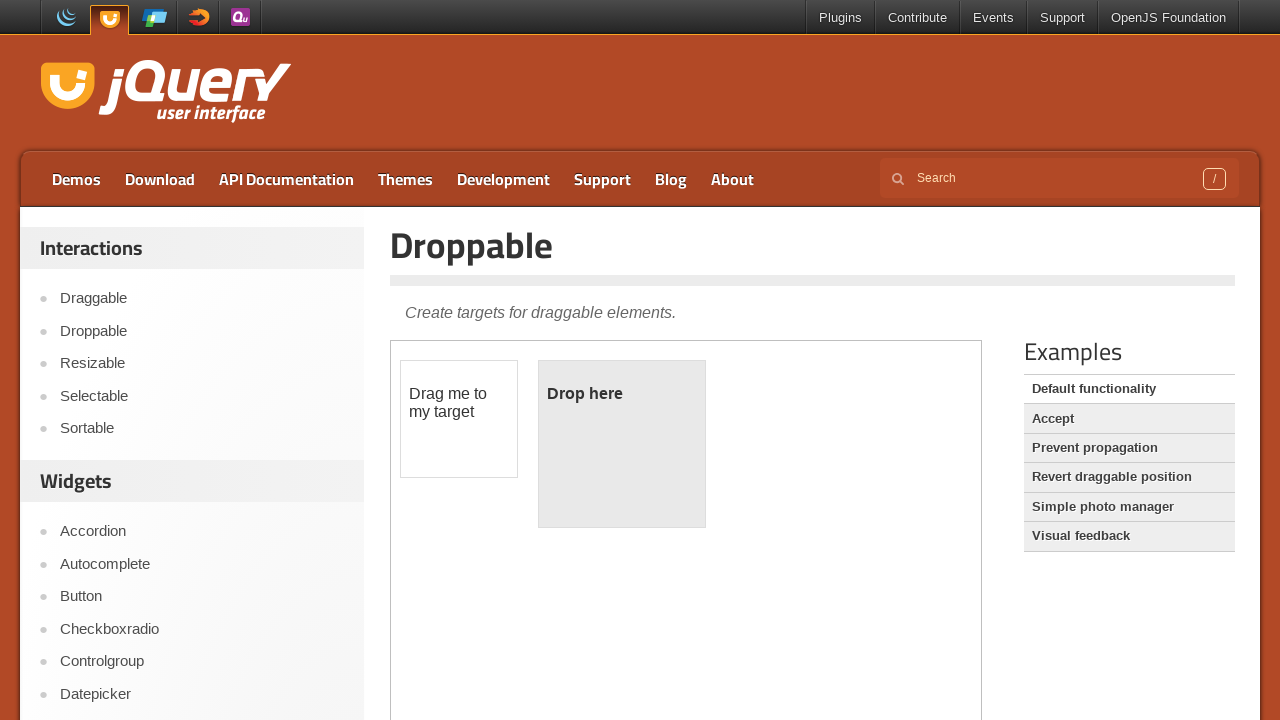

Dragged the draggable element and dropped it onto the droppable target area at (622, 444)
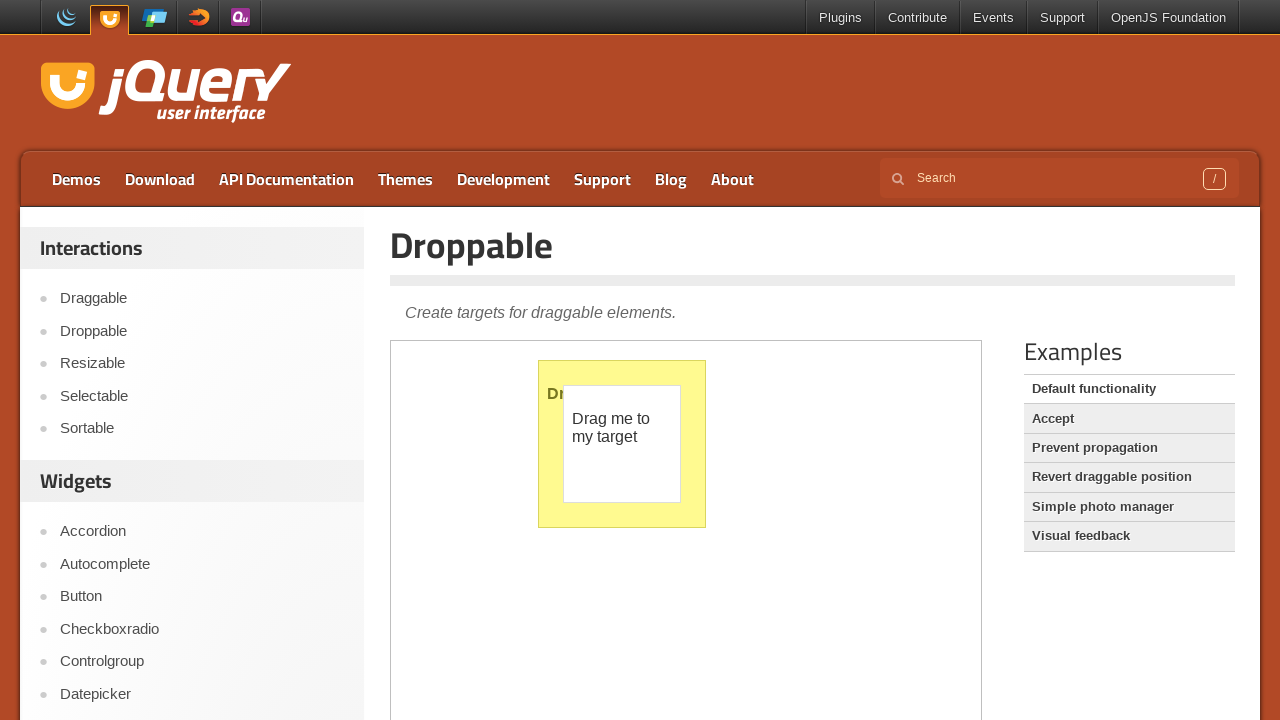

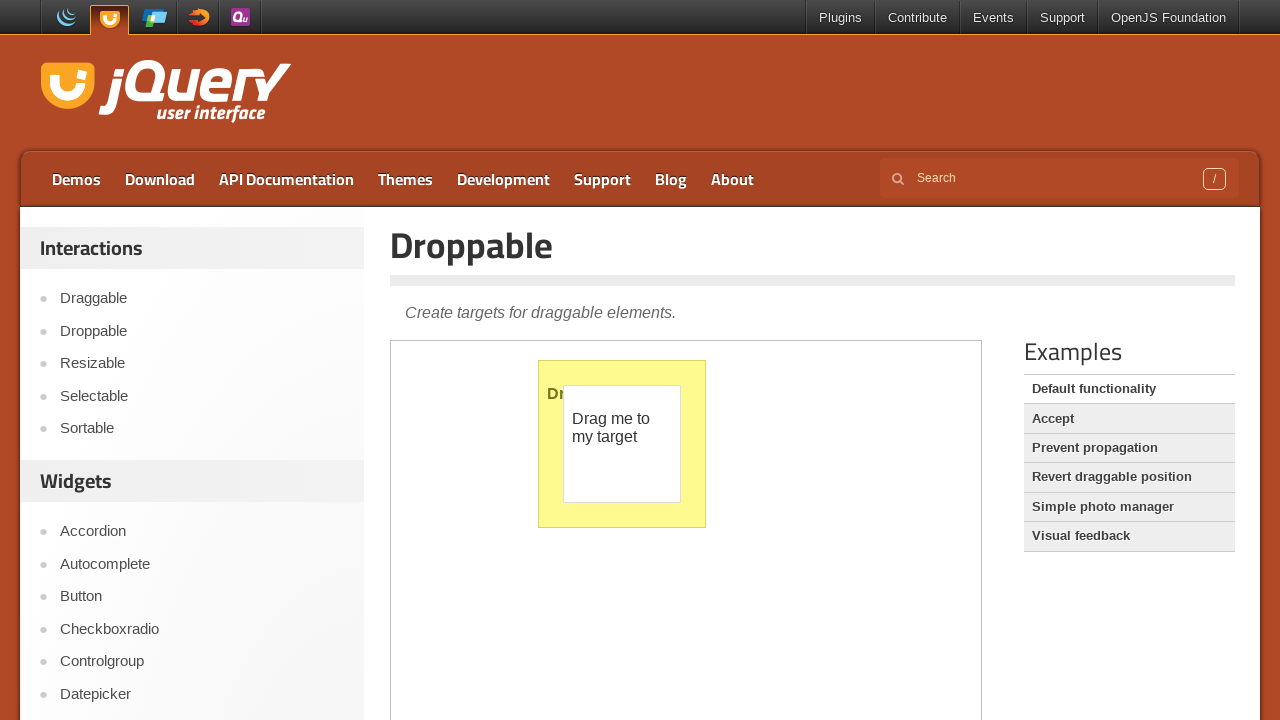